Tests dynamic loading functionality by clicking a start button, waiting for a form to appear, then filling in username/password fields and submitting to verify error message display

Starting URL: https://practice.cydeo.com/dynamic_loading/1

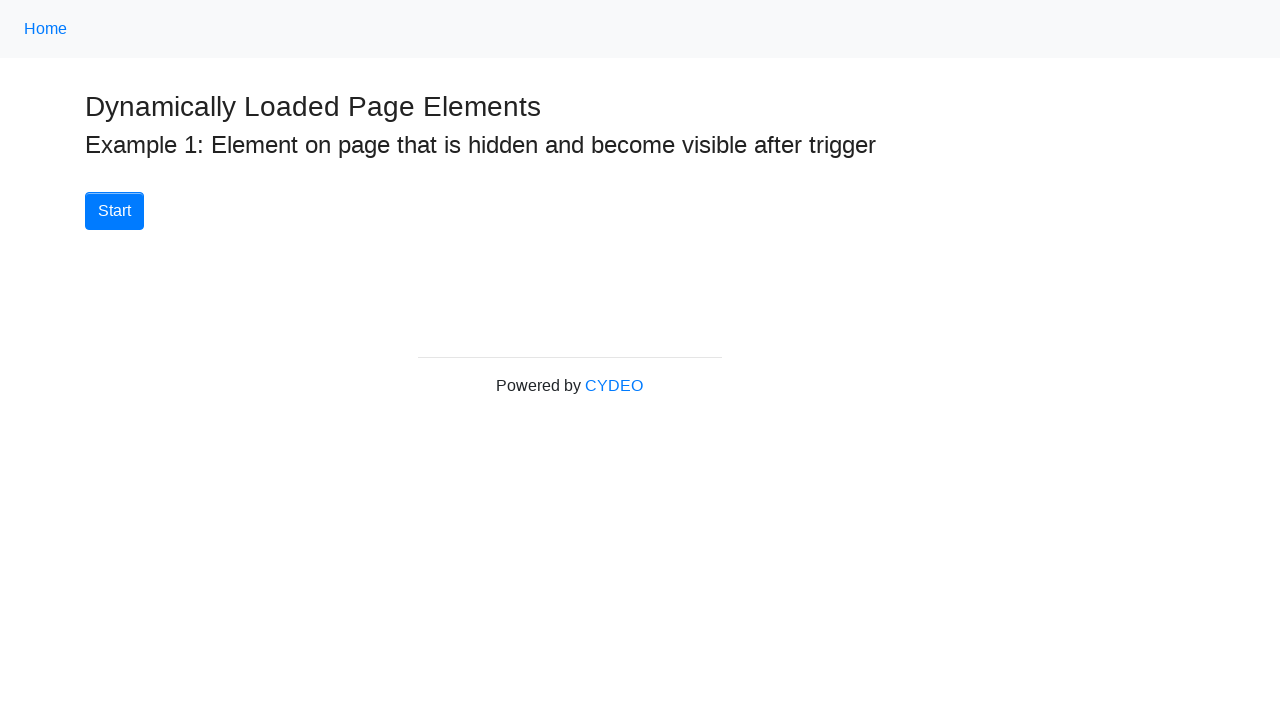

Clicked Start button to trigger dynamic loading at (114, 211) on button:has-text('Start')
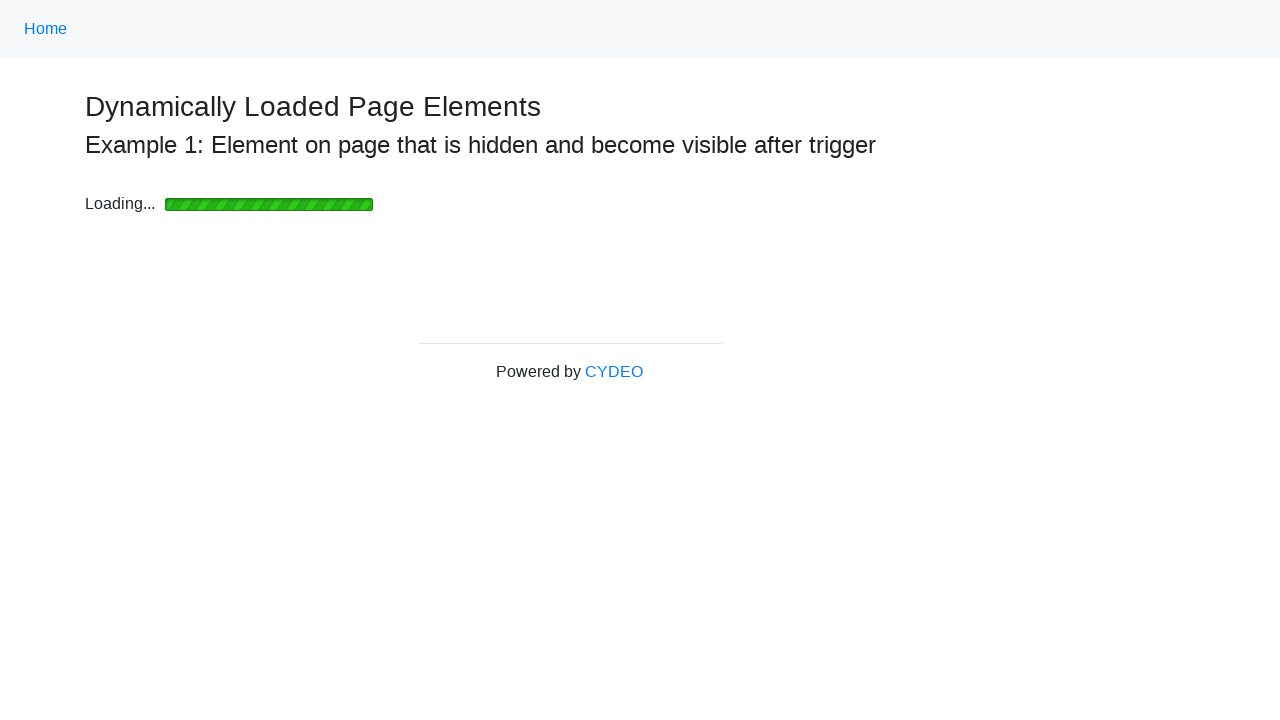

Username input field appeared after dynamic load
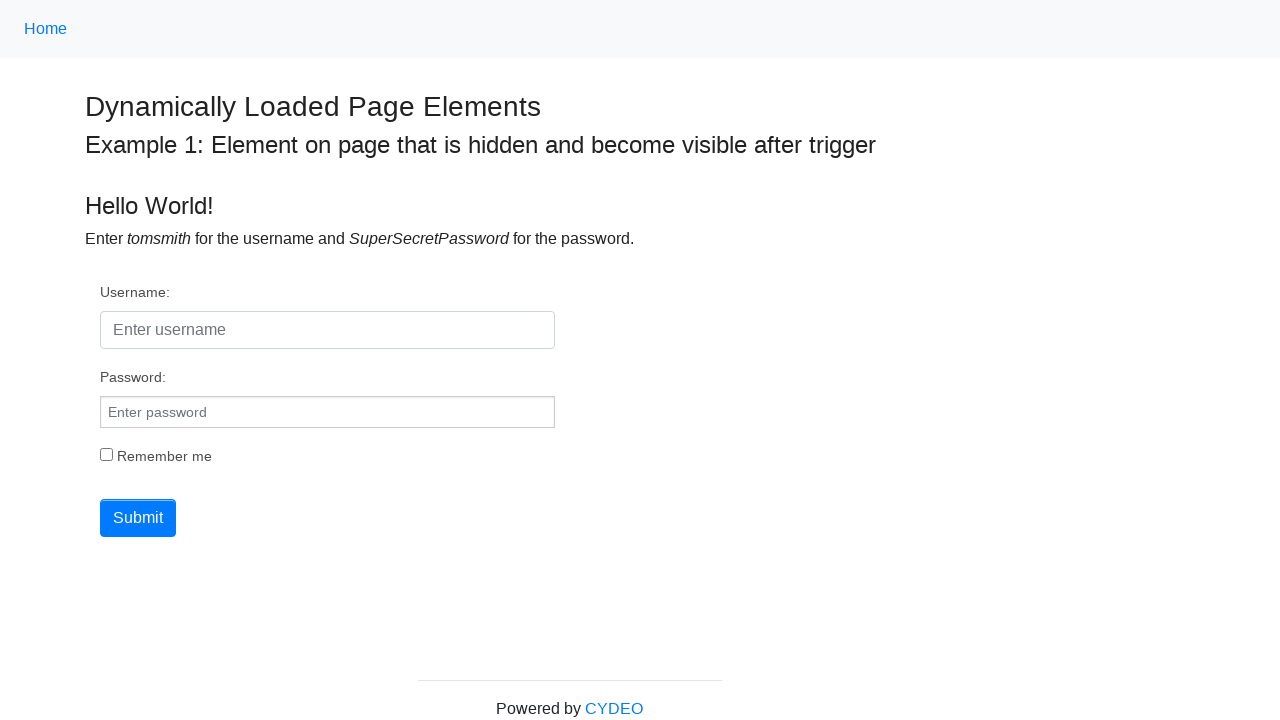

Filled username field with 'tomsmith' on input[name='username'], input#username, input[type='text']
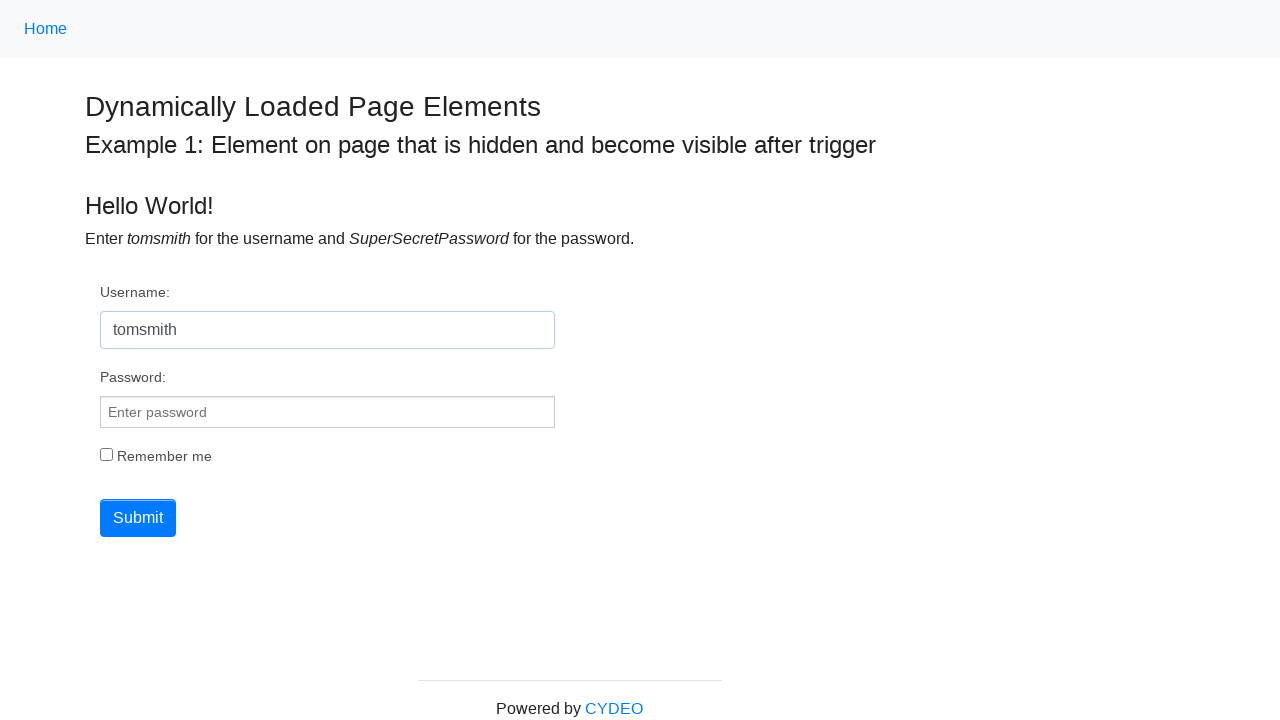

Filled password field with 'qwertz' on input[name='password'], input#password, input[type='password']
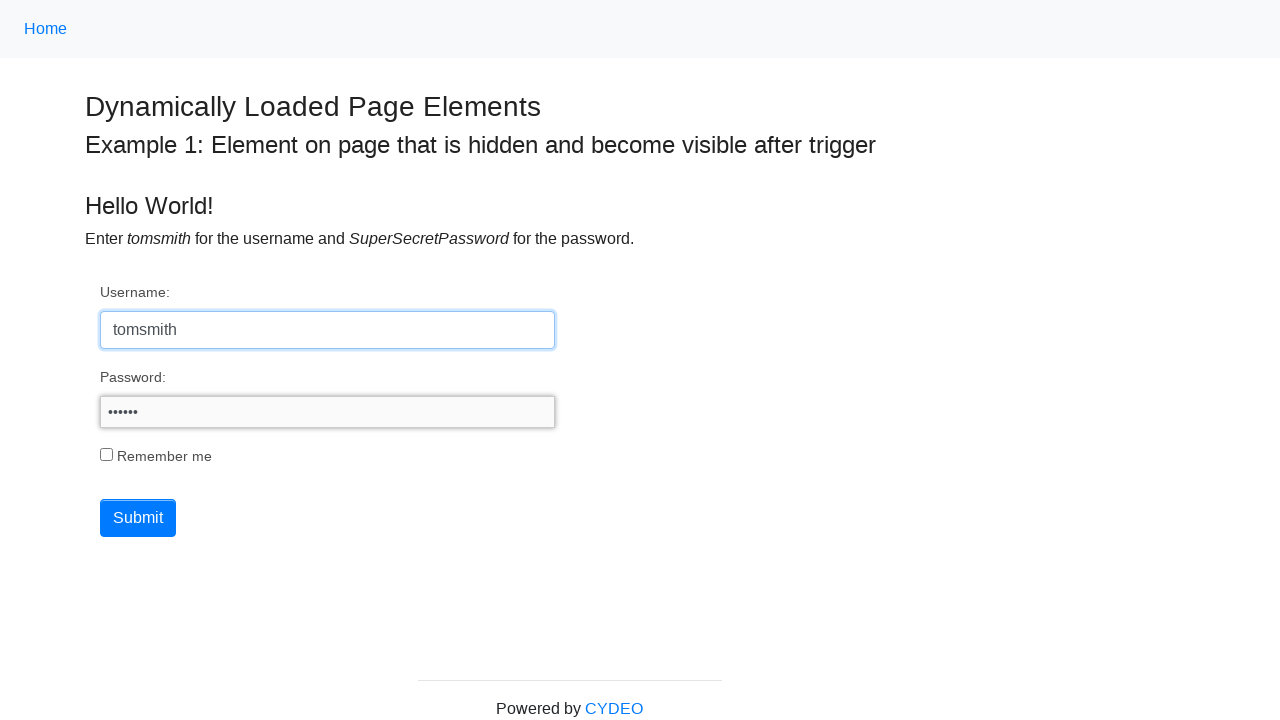

Clicked Submit button at (138, 518) on button[type='submit'], input[type='submit'], button:has-text('Submit')
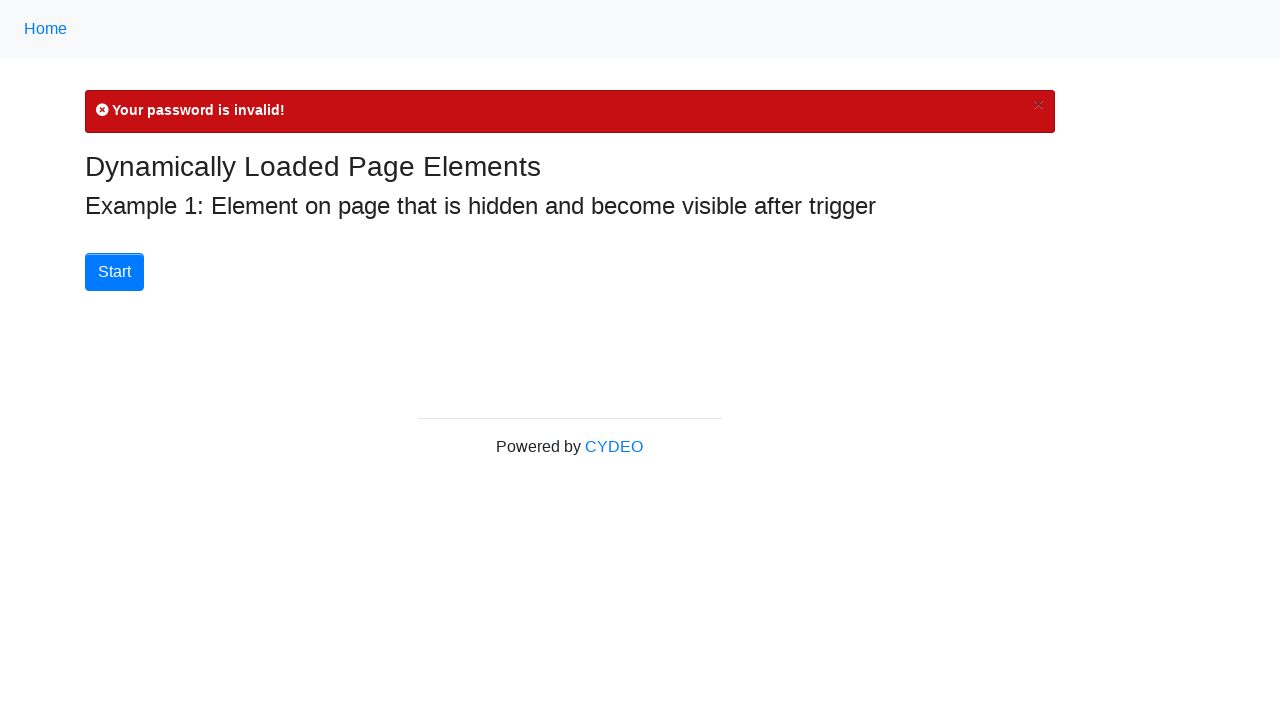

Error message displayed after form submission
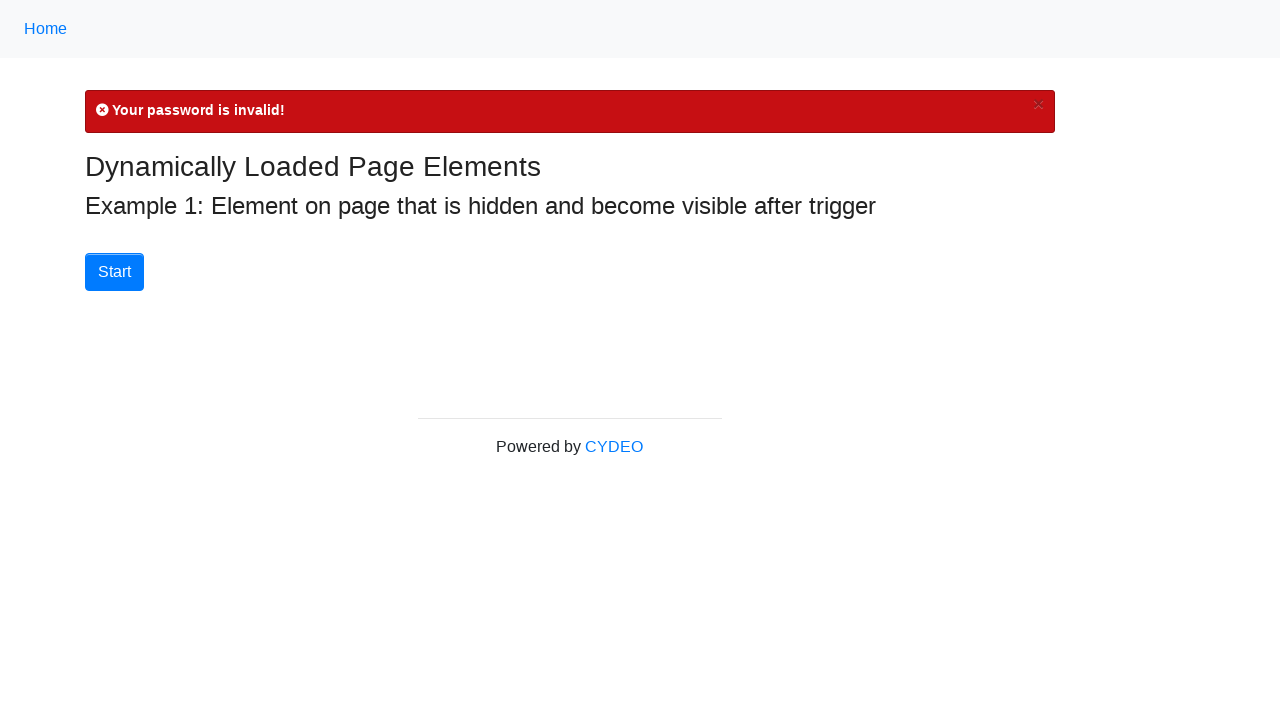

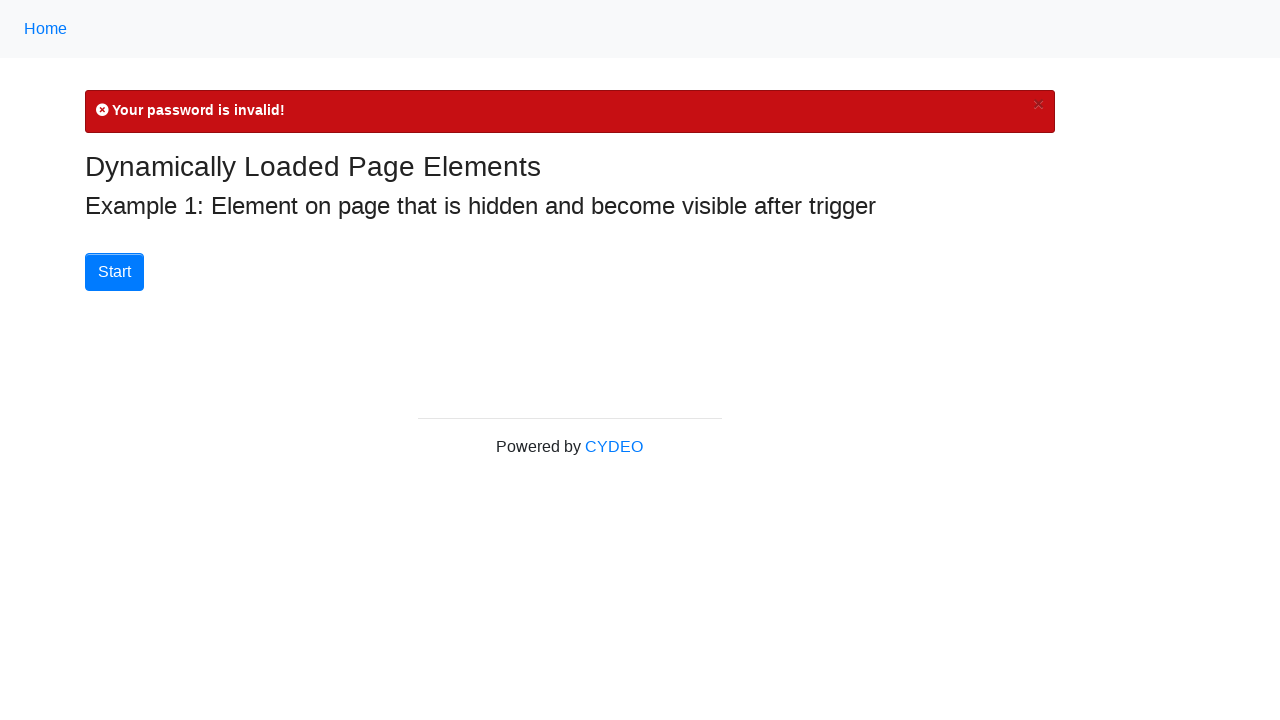